Clicks on the third tab element on the page

Starting URL: https://www.qa-practice.com/elements/input/simple

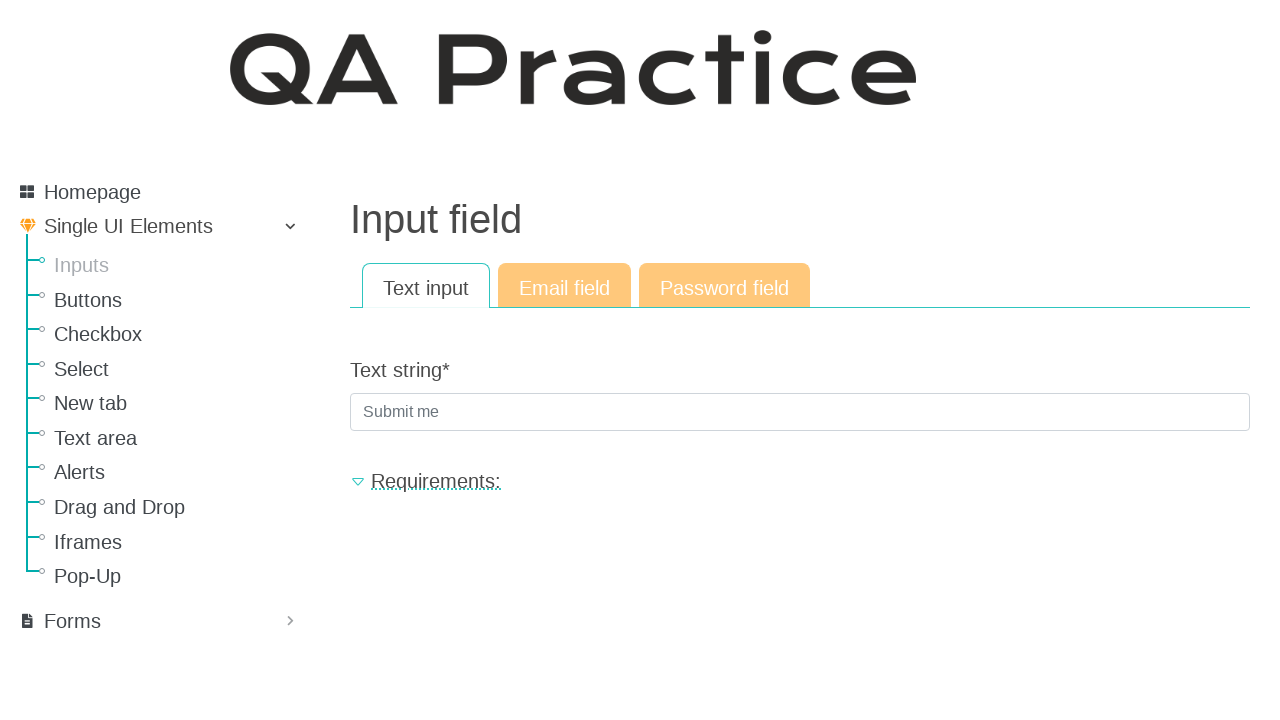

Navigated to test page
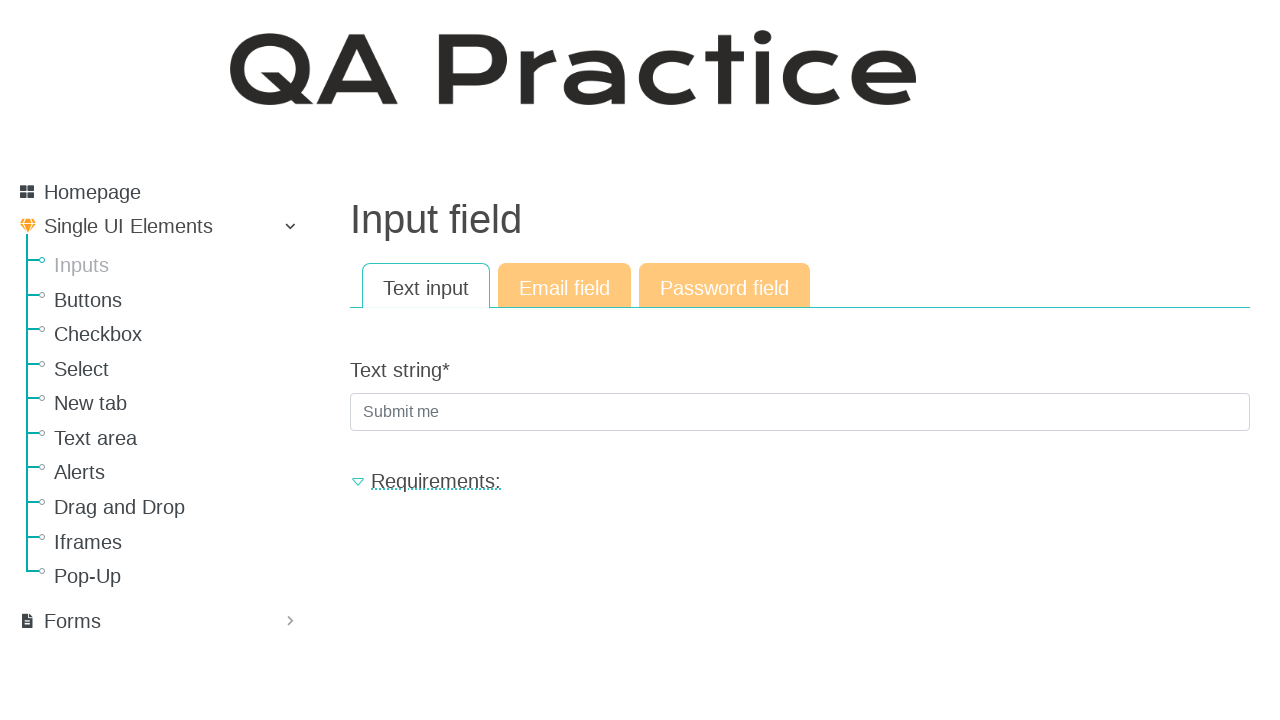

Located all tab elements on the page
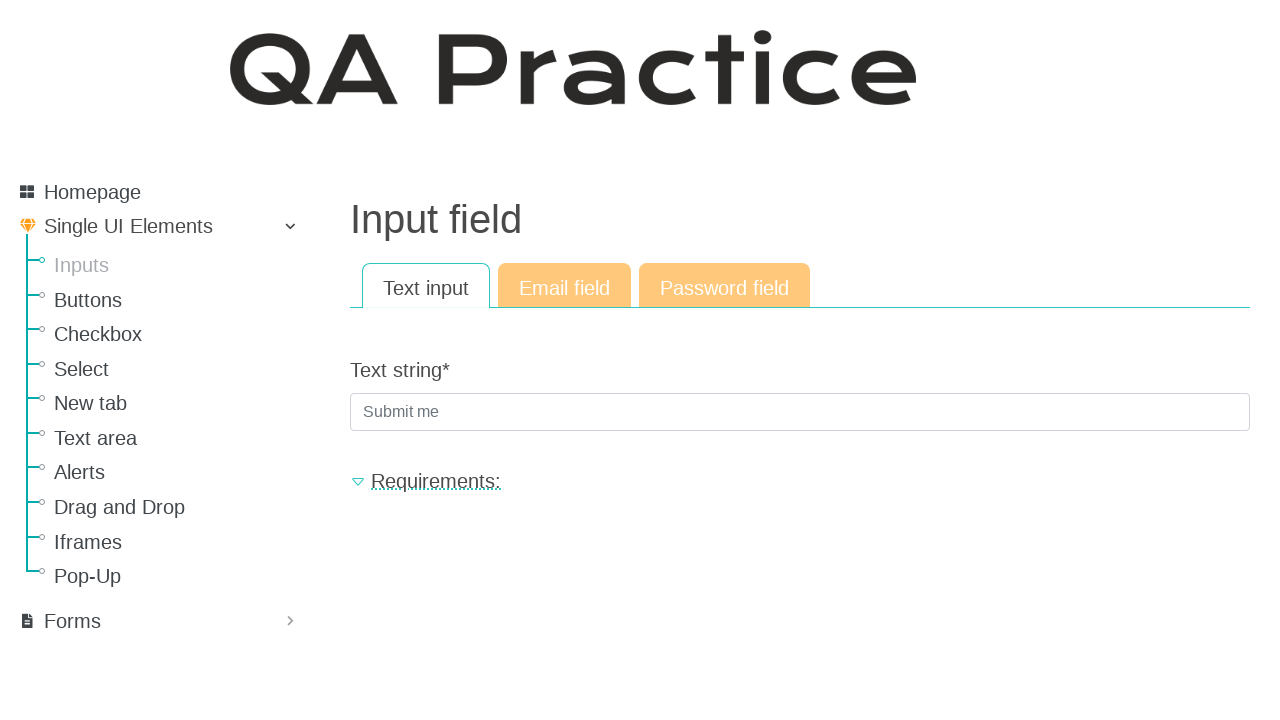

Clicked on the third tab element at (724, 285) on .tab >> nth=2
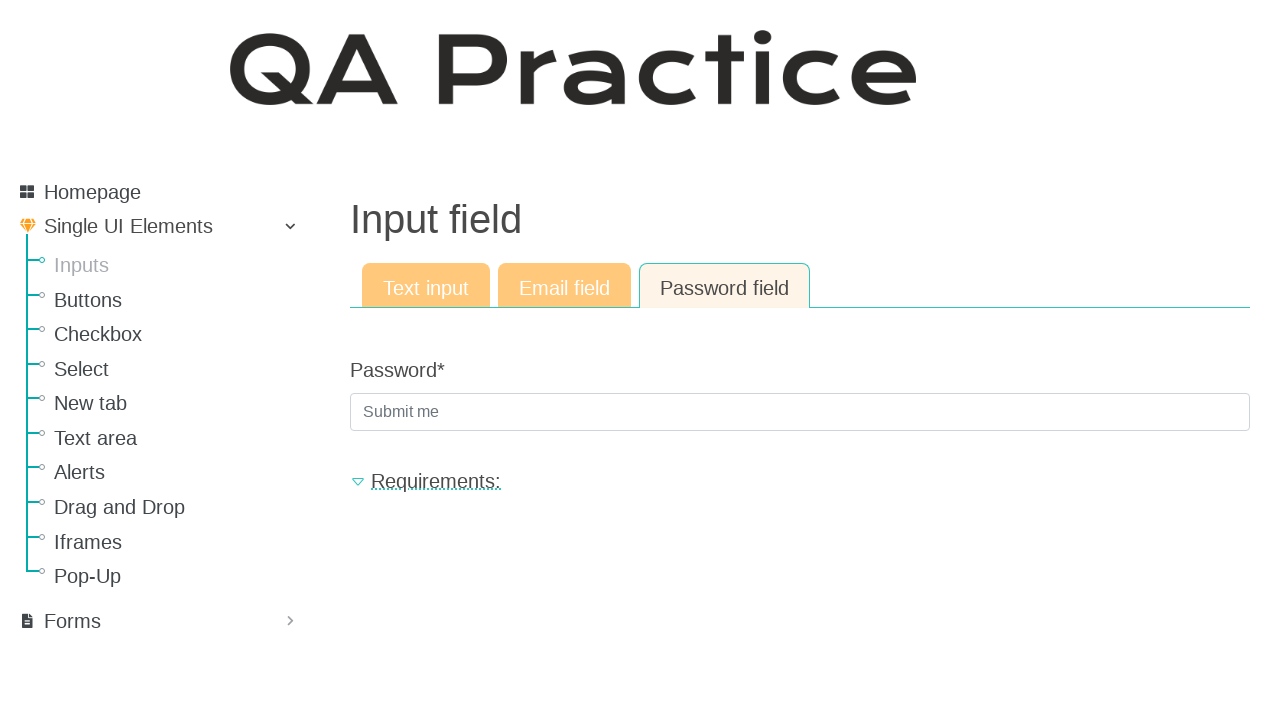

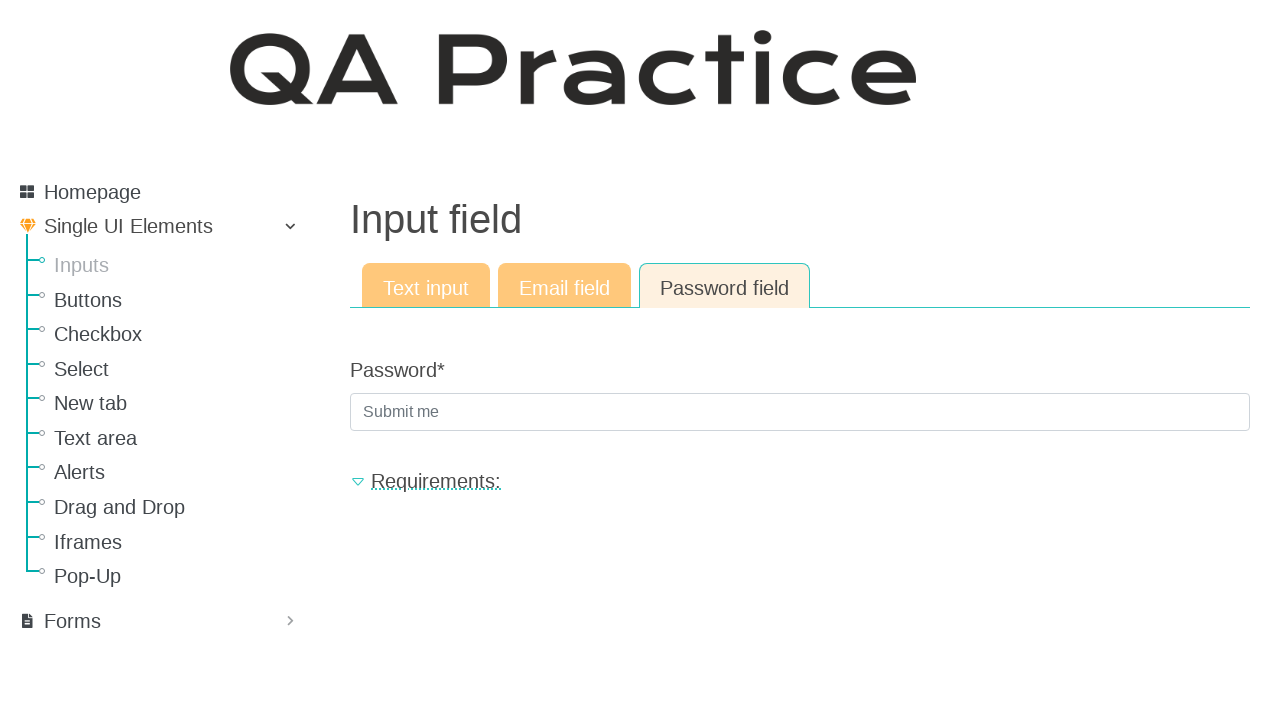